Navigates to the erail.in Indian railway information website and waits for the page to load. The script sets up the browser window but the actual form interactions are commented out in the original.

Starting URL: https://erail.in/

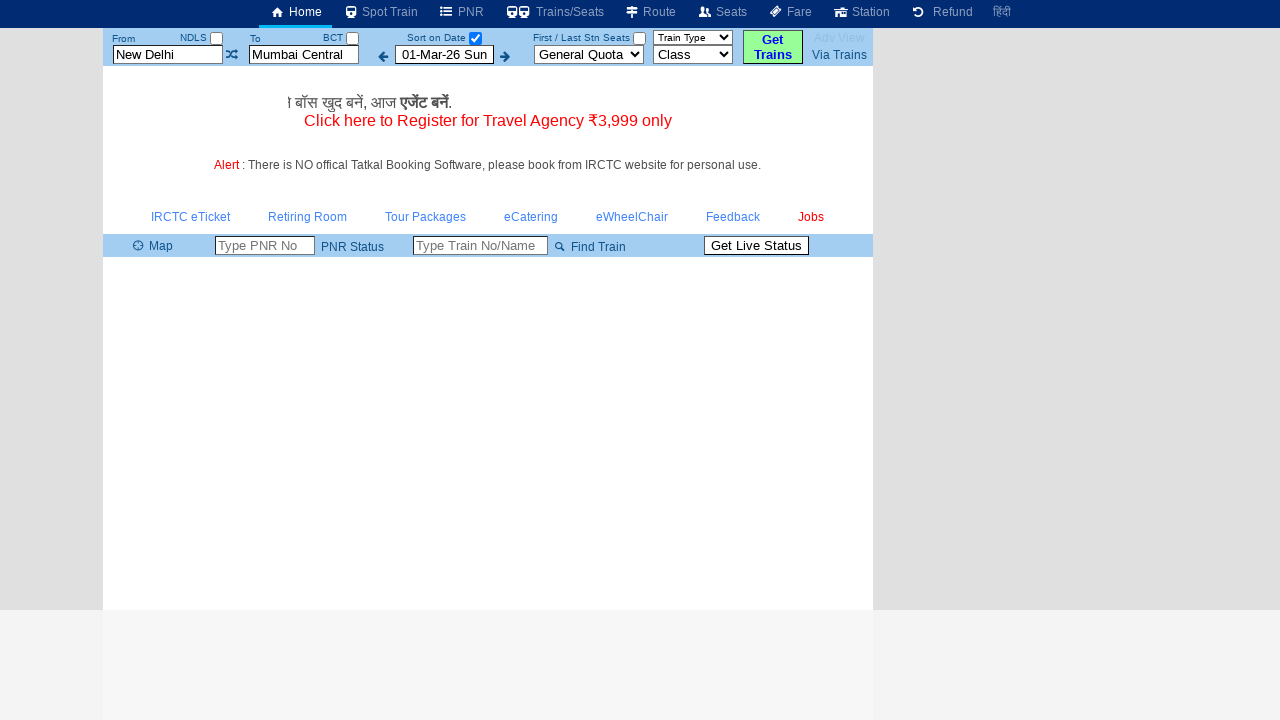

Waited for station search form to load on erail.in
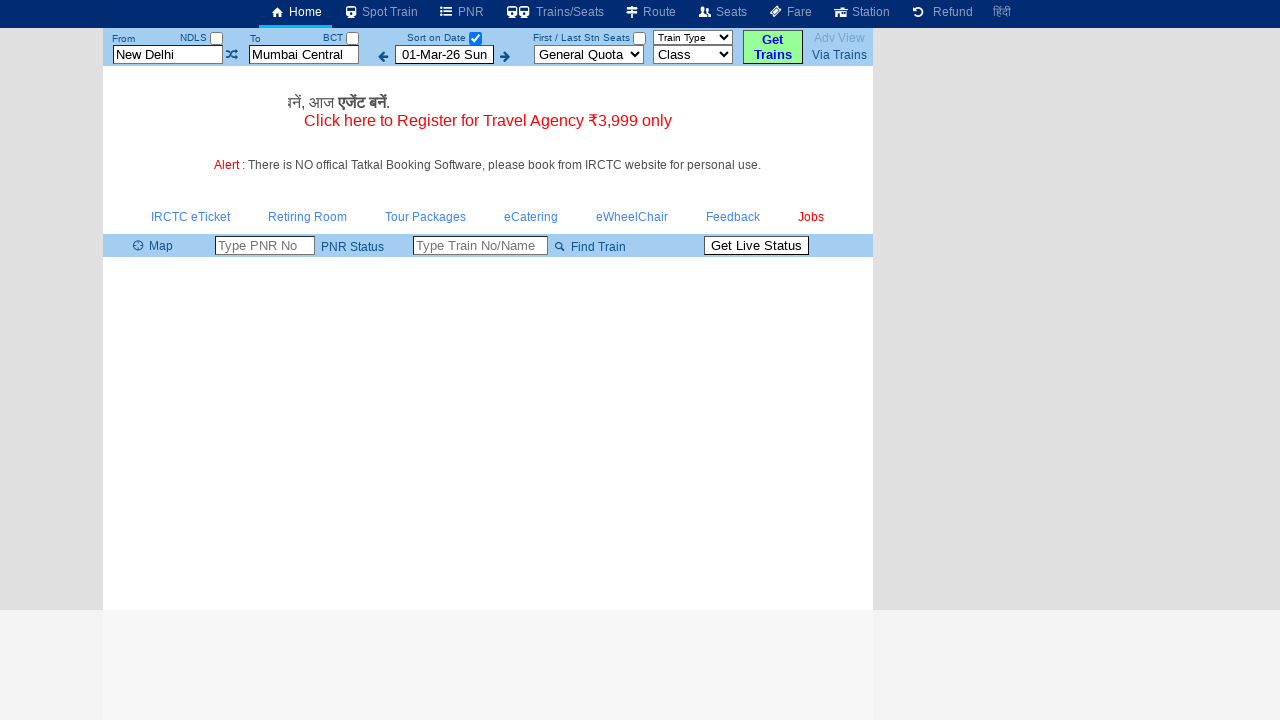

Set viewport size to 1920x1080
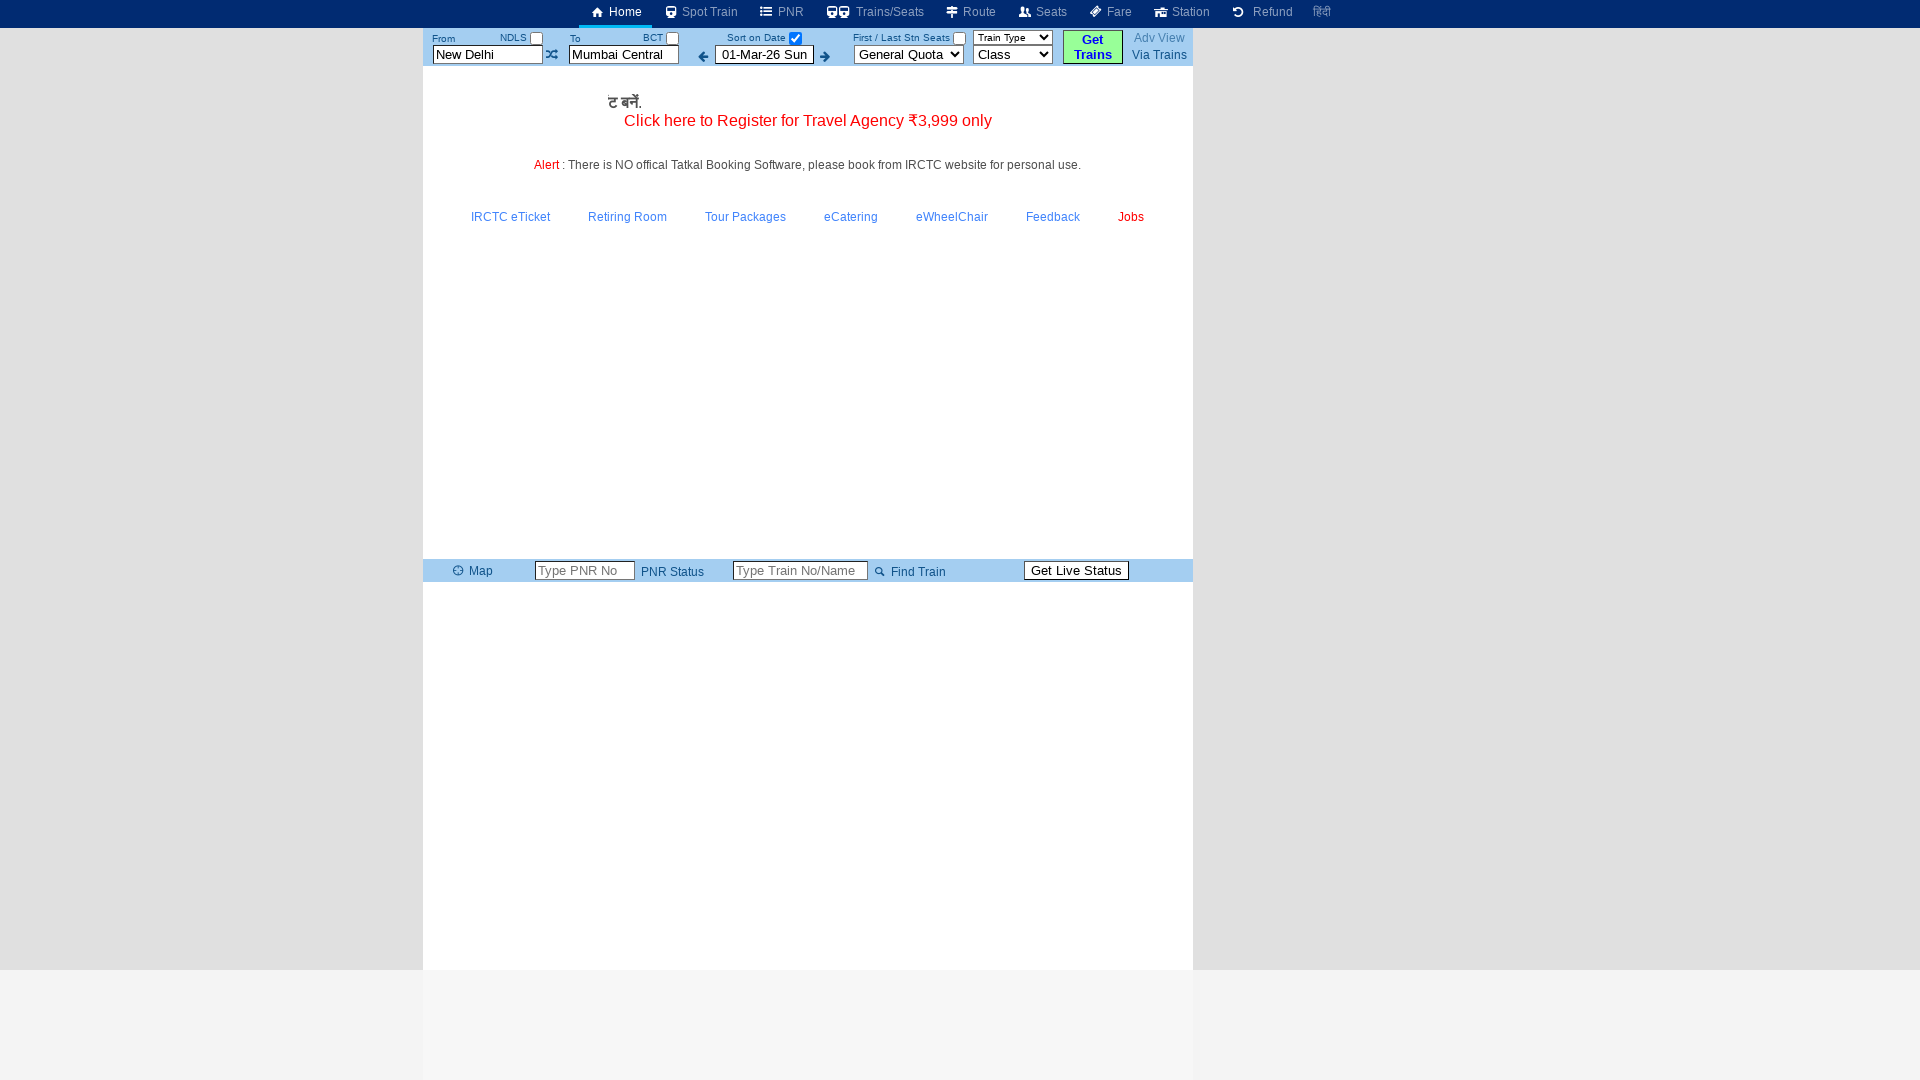

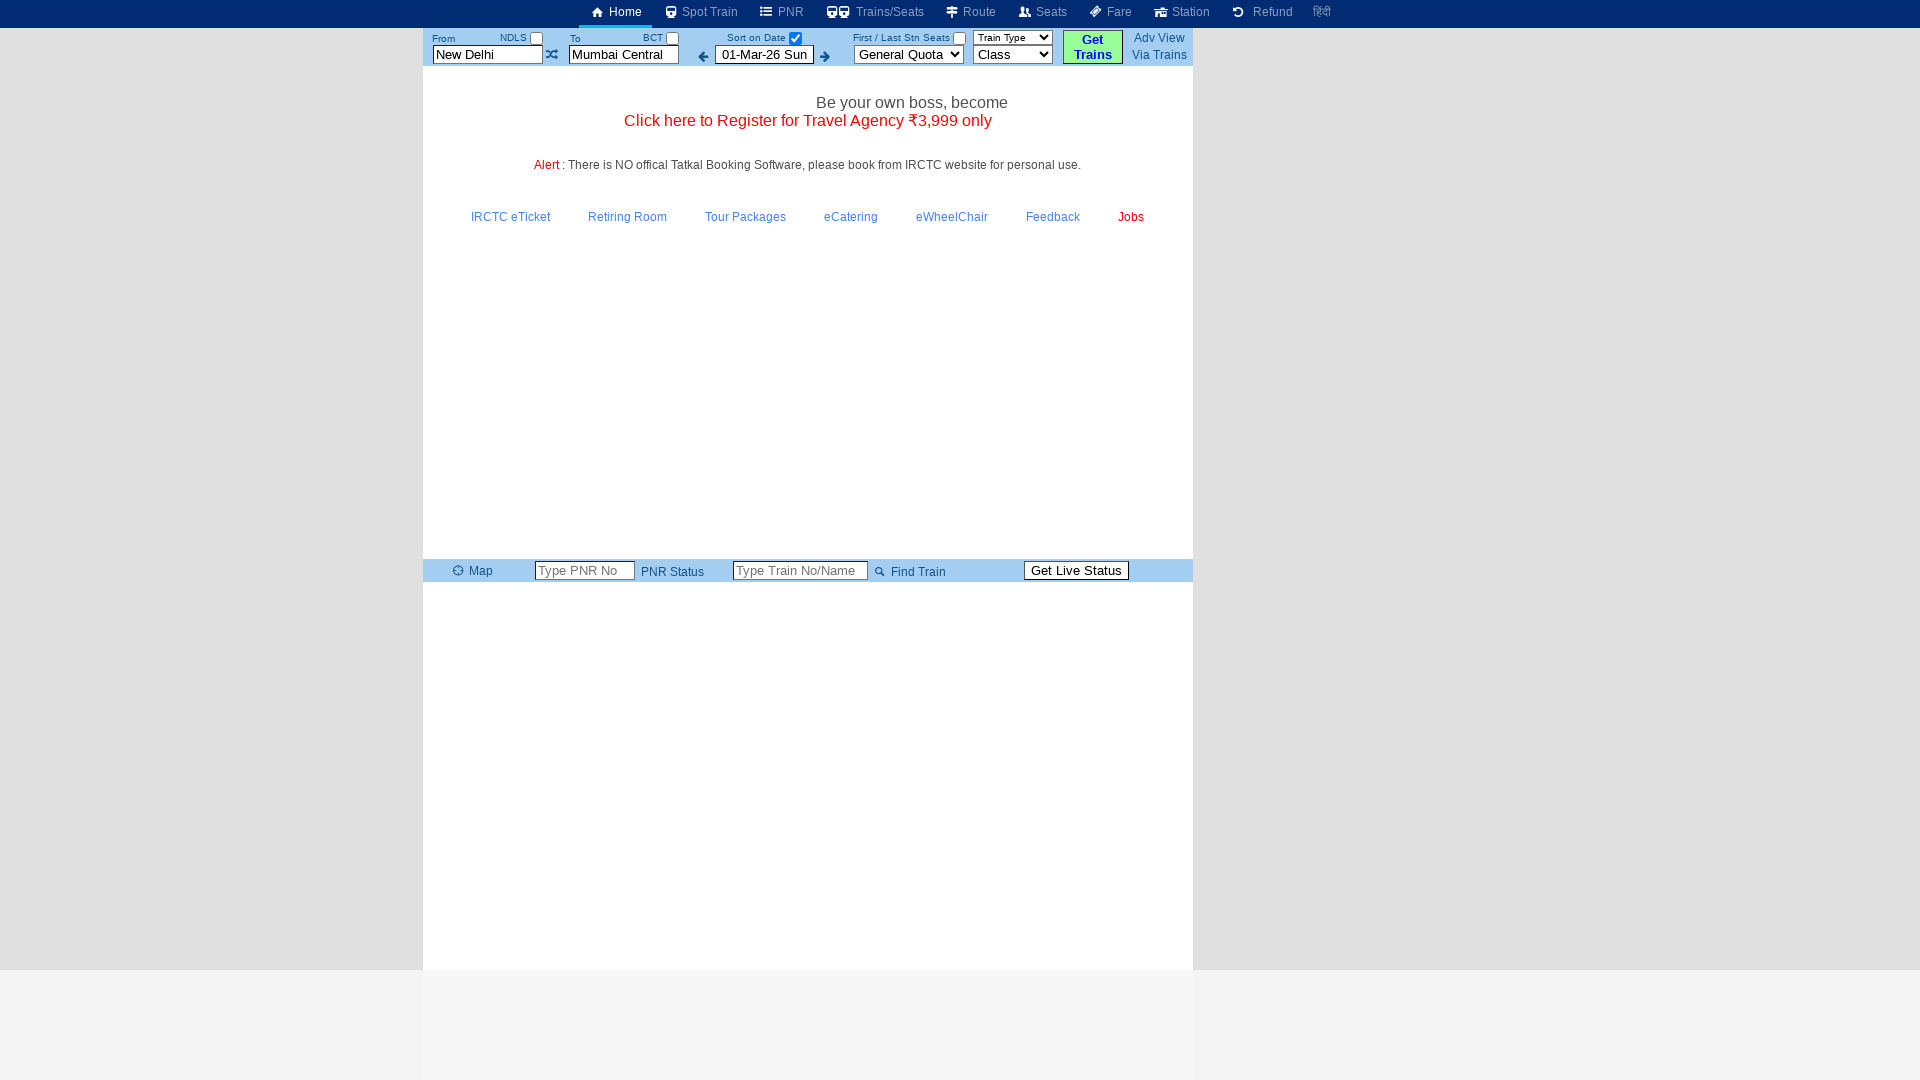